Tests a registration form by filling in first name, last name, and email fields in the first block, then submitting and verifying the success message.

Starting URL: http://suninjuly.github.io/registration1.html

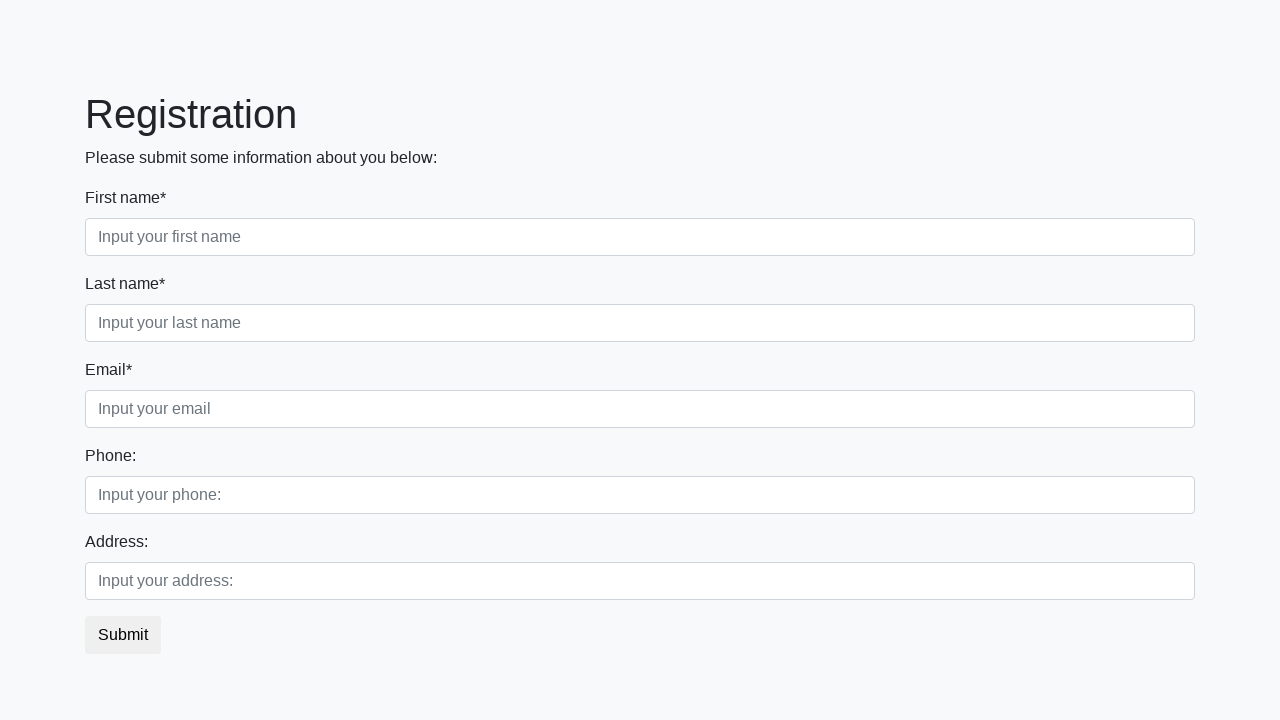

Filled first name field with 'Ivan' on div.first_block input[class*='first']
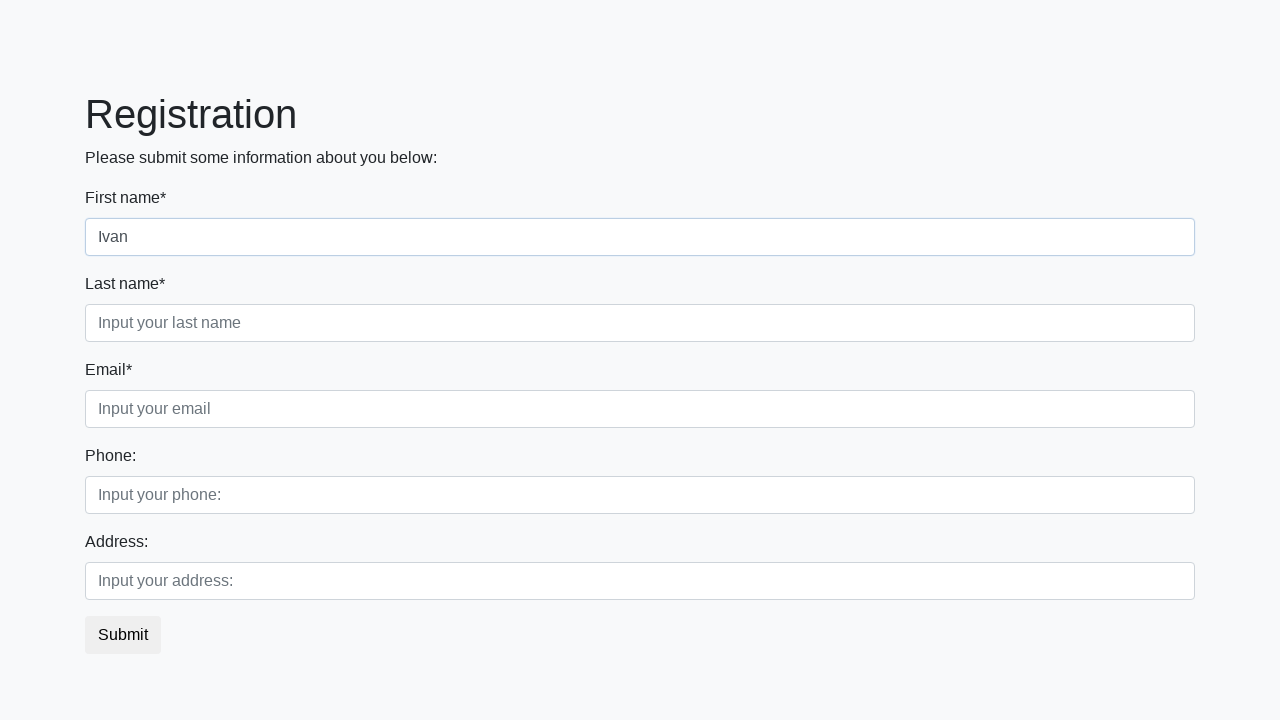

Filled last name field with 'Petrov' on div.first_block input[class*='second']
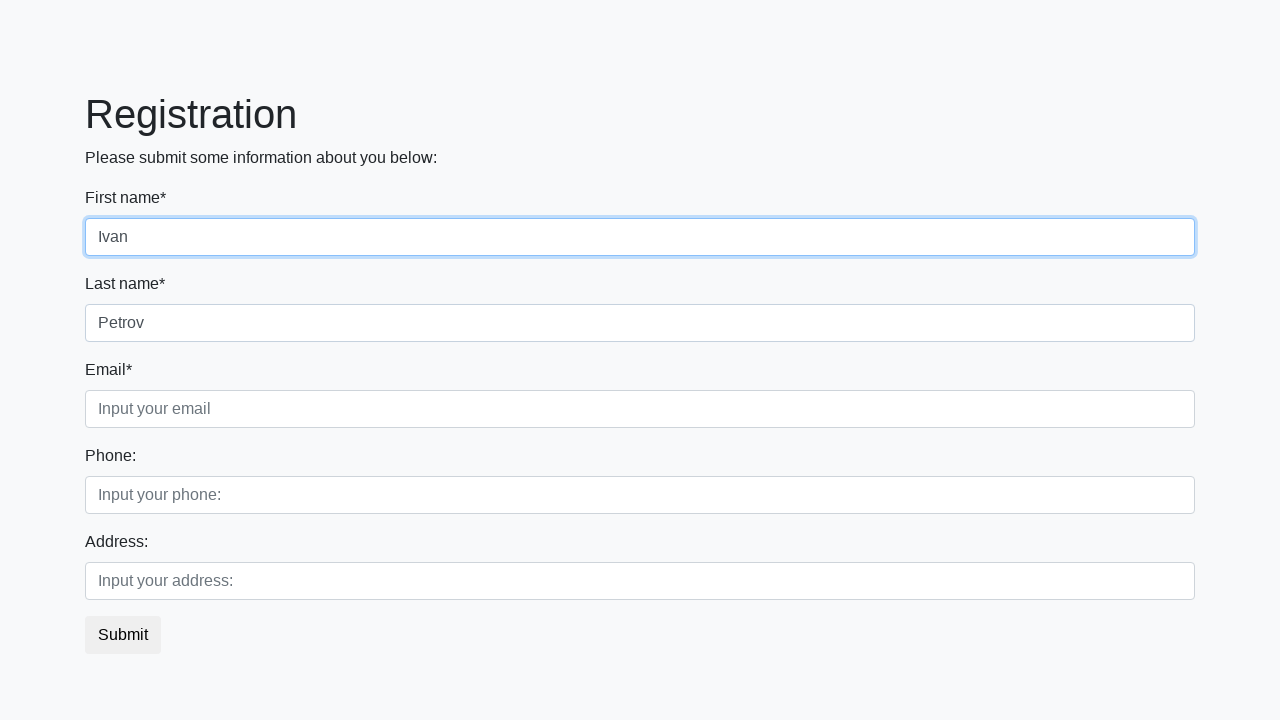

Filled email field with 'Ivan@Petrov.com' on div.first_block input[class*='third']
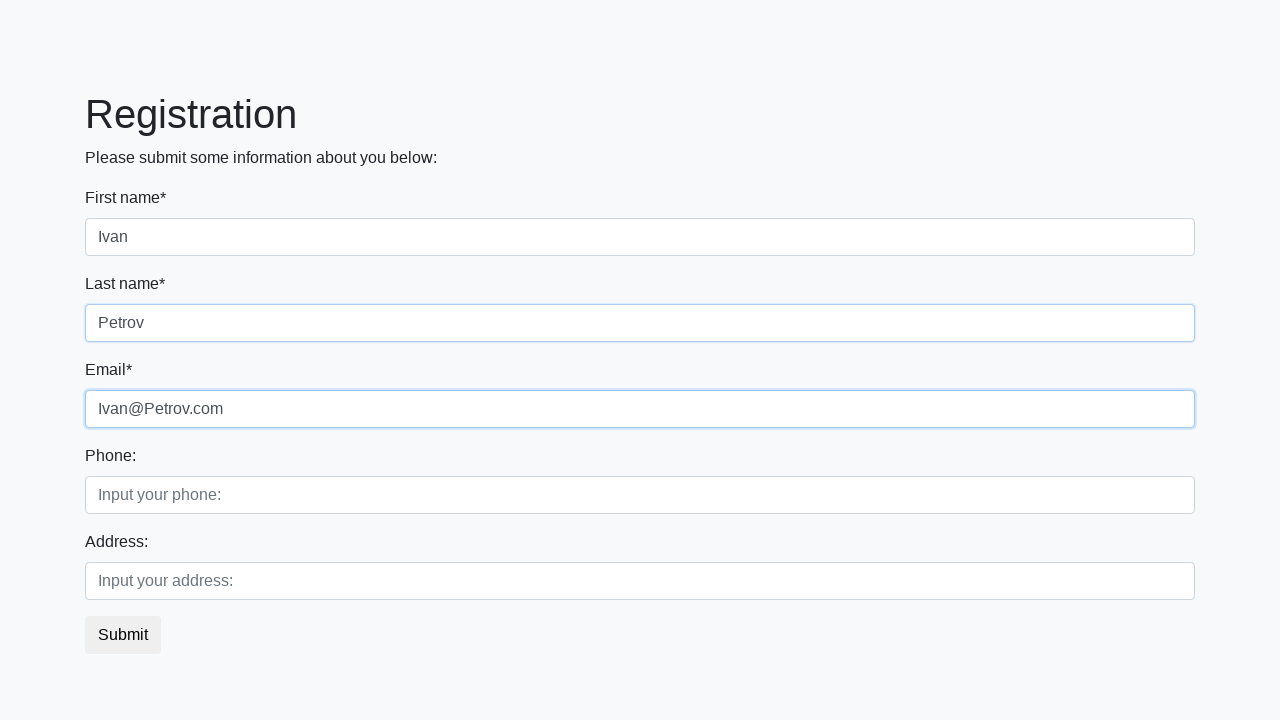

Clicked Submit button at (123, 635) on xpath=//button[contains(text(),'Submit')]
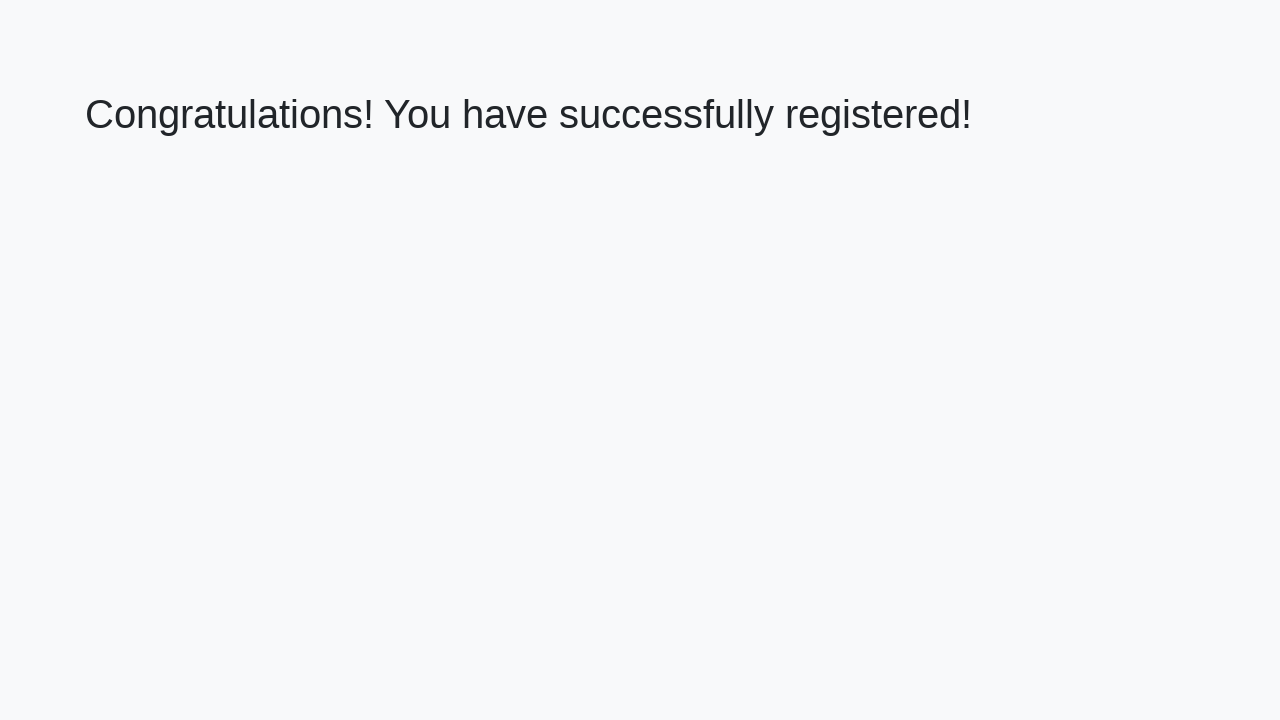

Success message heading appeared
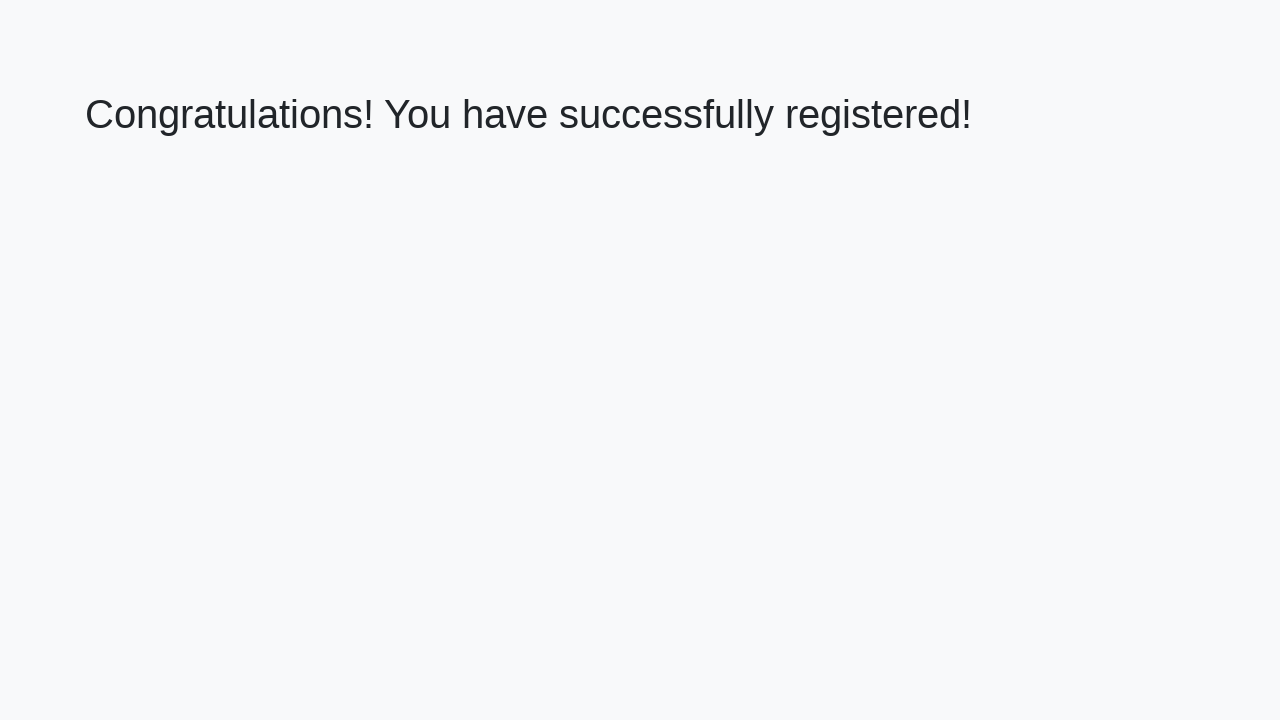

Retrieved success message text: 'Congratulations! You have successfully registered!'
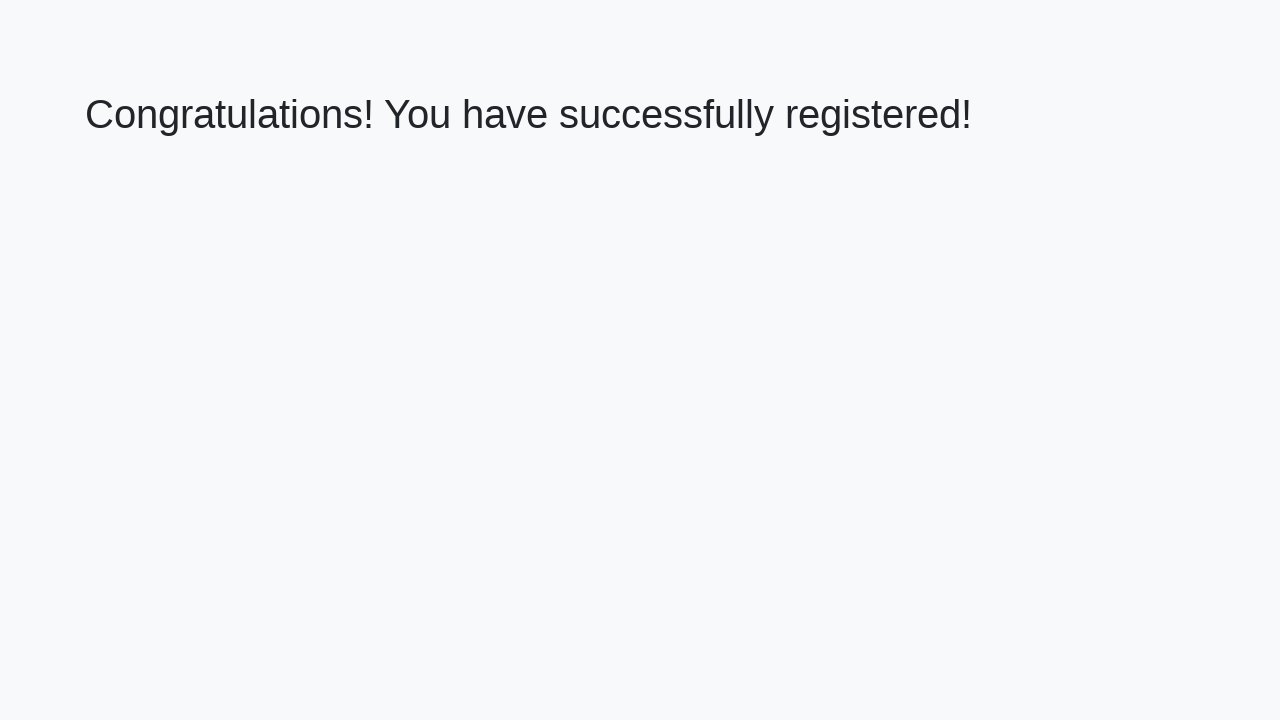

Verified success message matches expected text
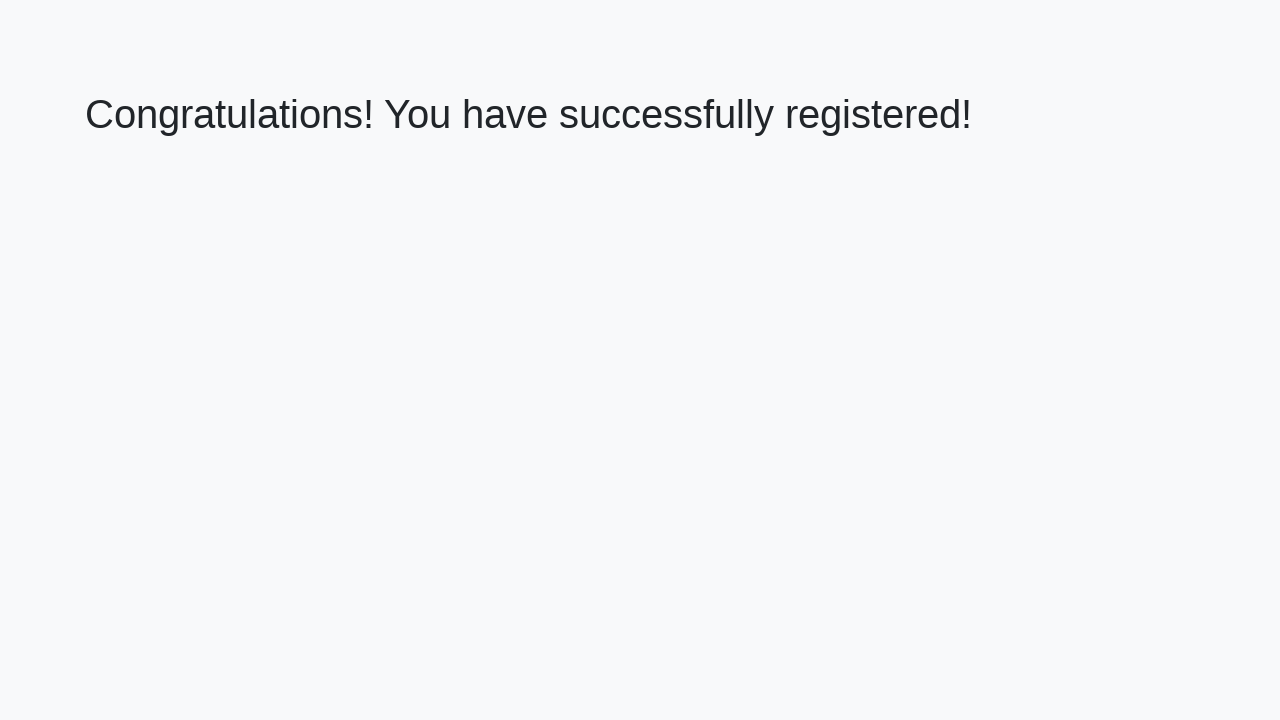

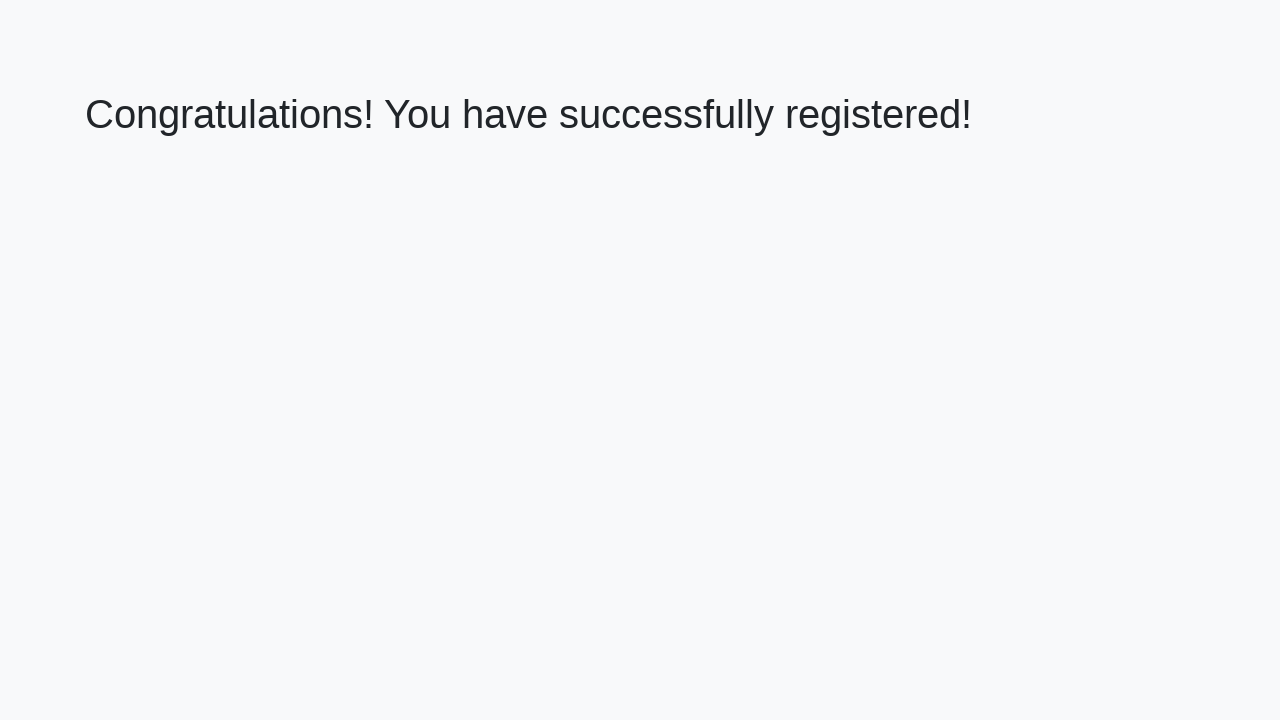